Navigates to Hacker News homepage and verifies that article listings are displayed with titles and links.

Starting URL: https://news.ycombinator.com

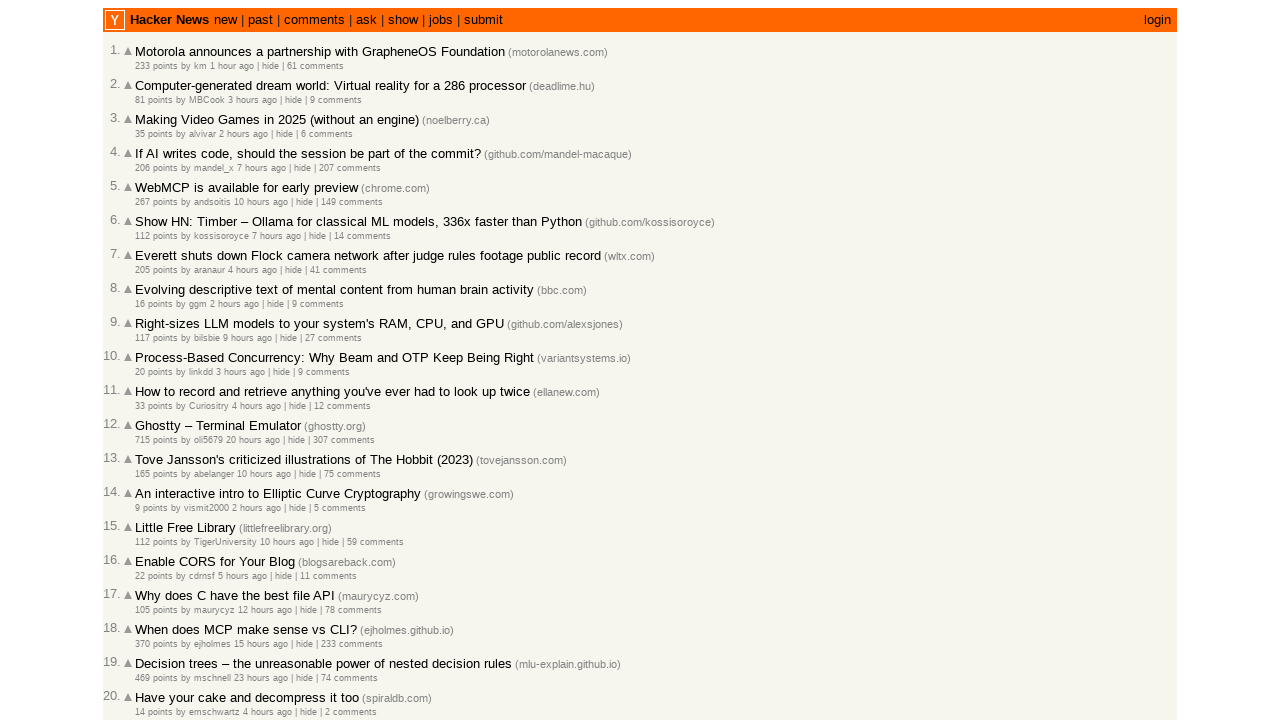

Navigated to Hacker News homepage
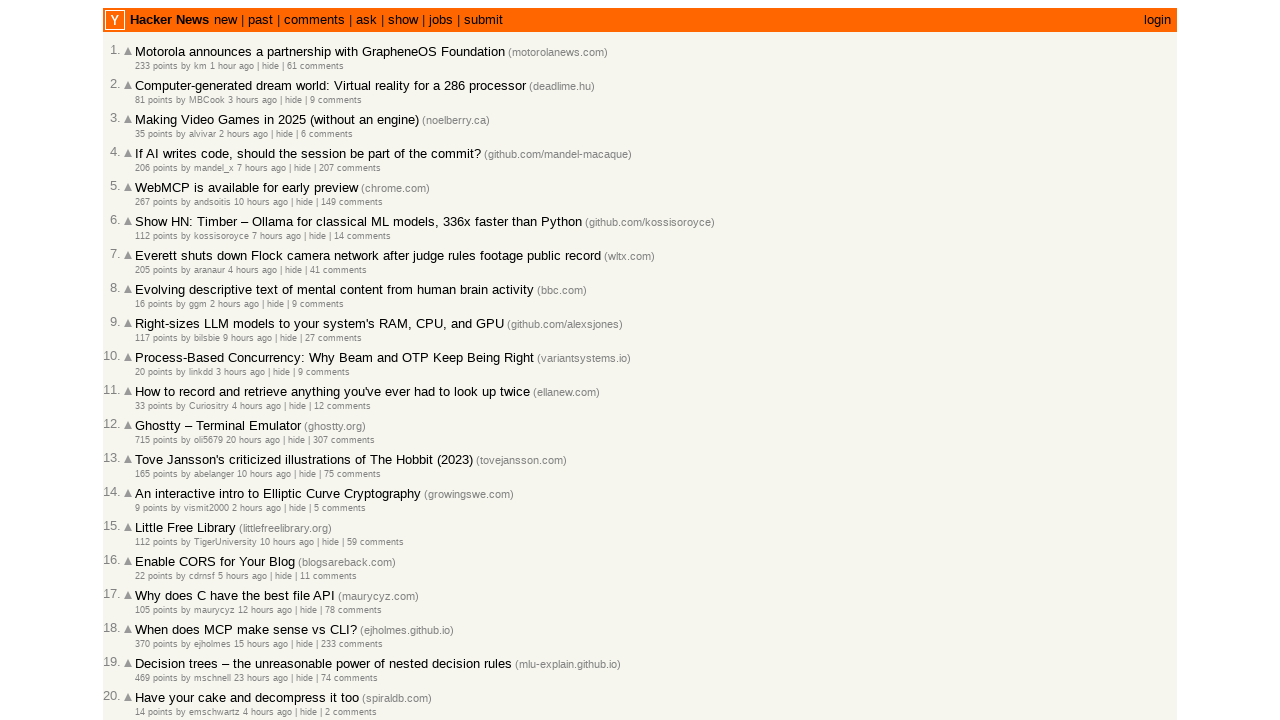

Article elements loaded on the page
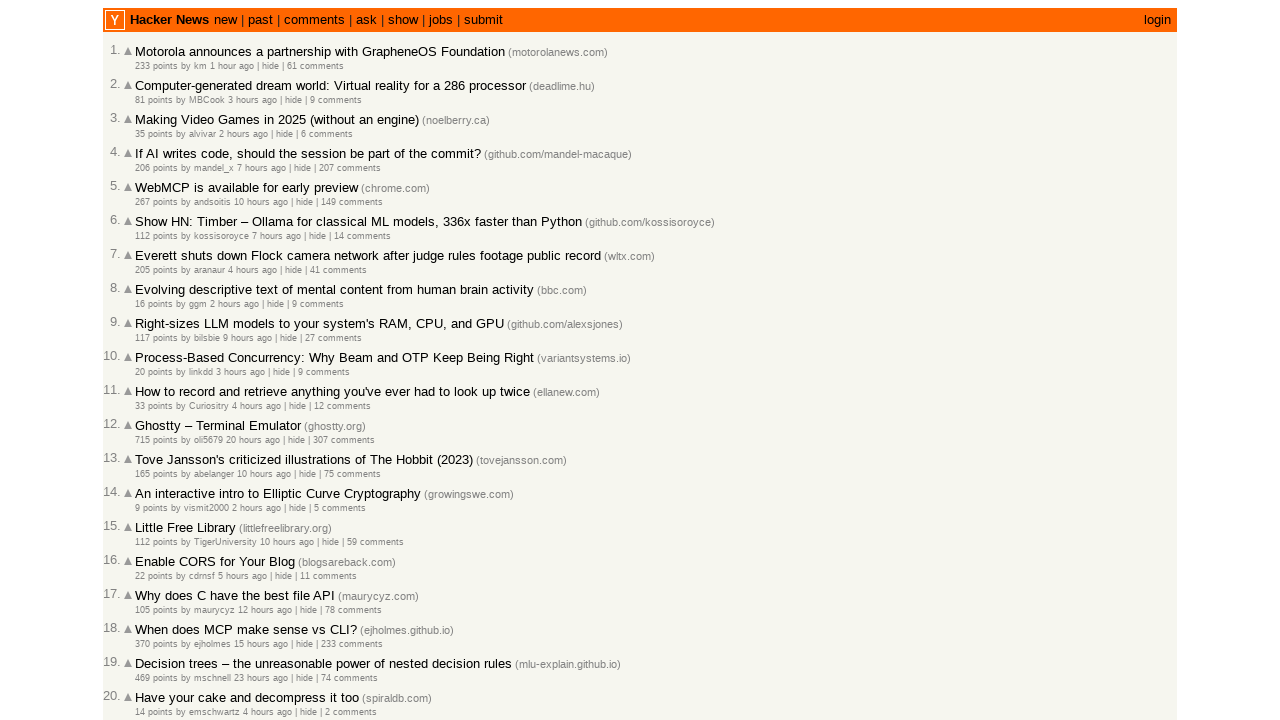

Article title links are present
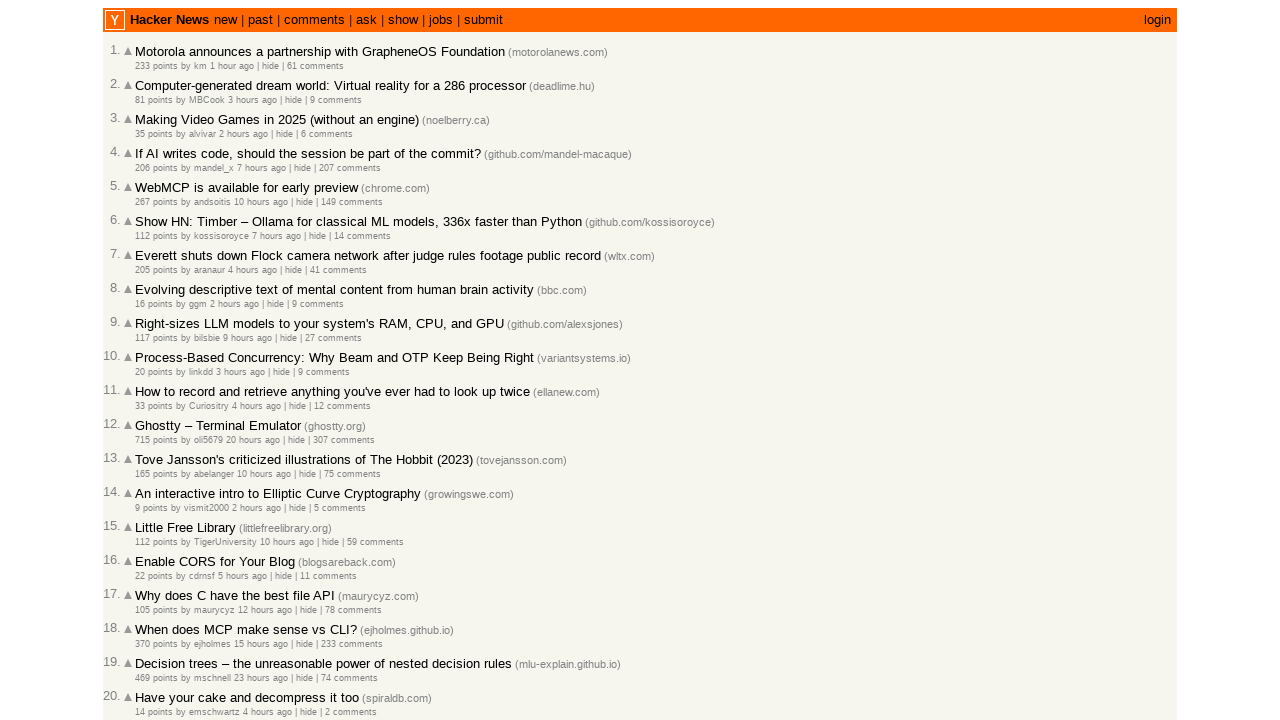

Counted 30 articles on the page
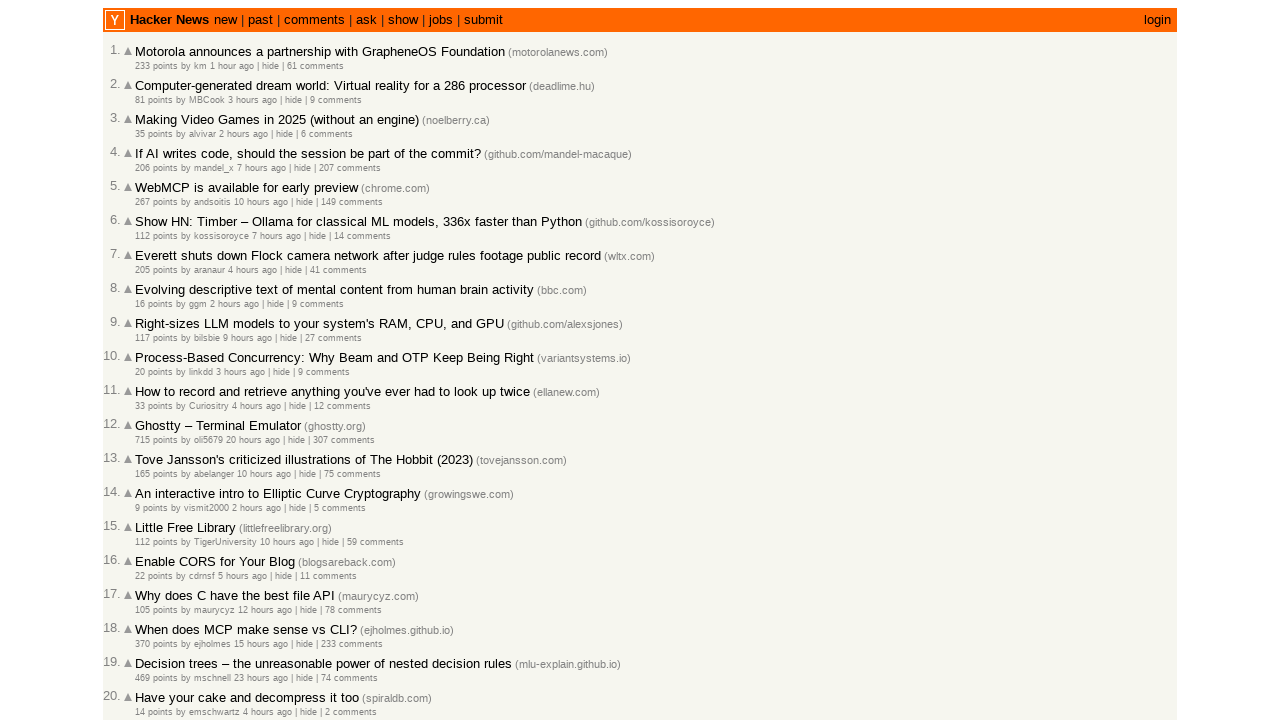

Verified that at least 10 articles are displayed (found 30)
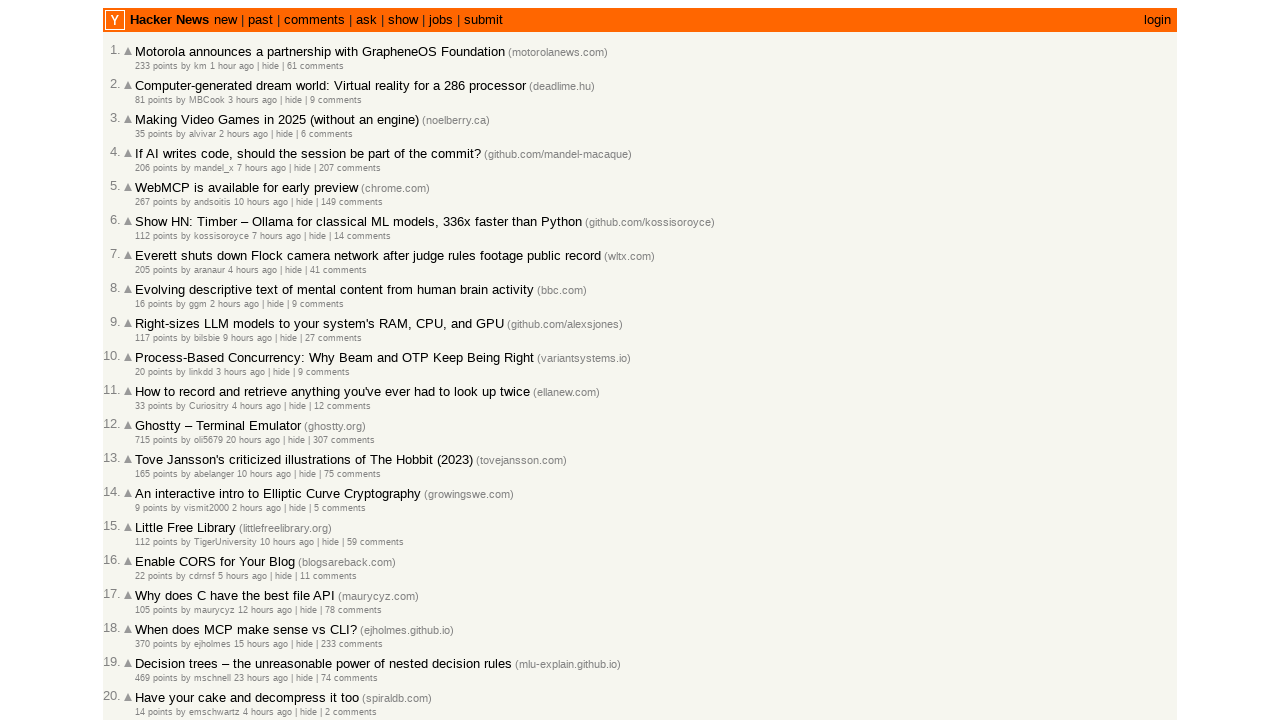

Clicked on the first article's title link at (320, 52) on .titleline > a >> nth=0
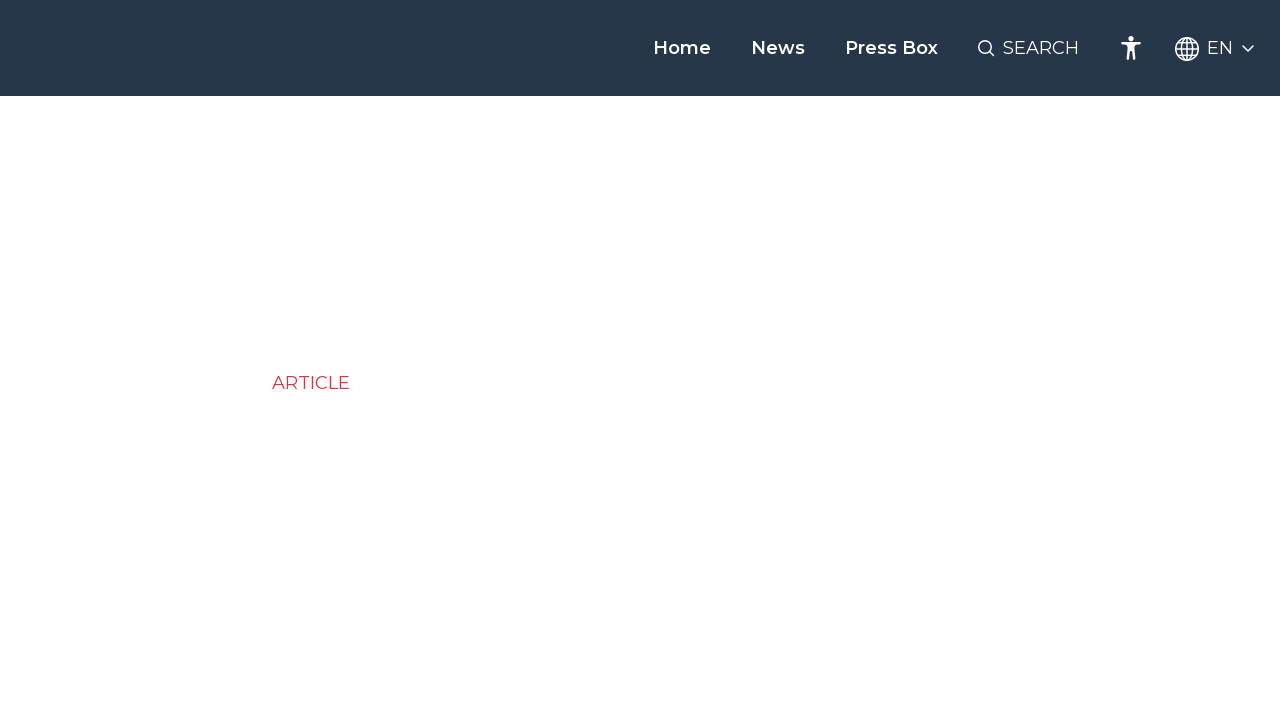

Article page or external link loaded
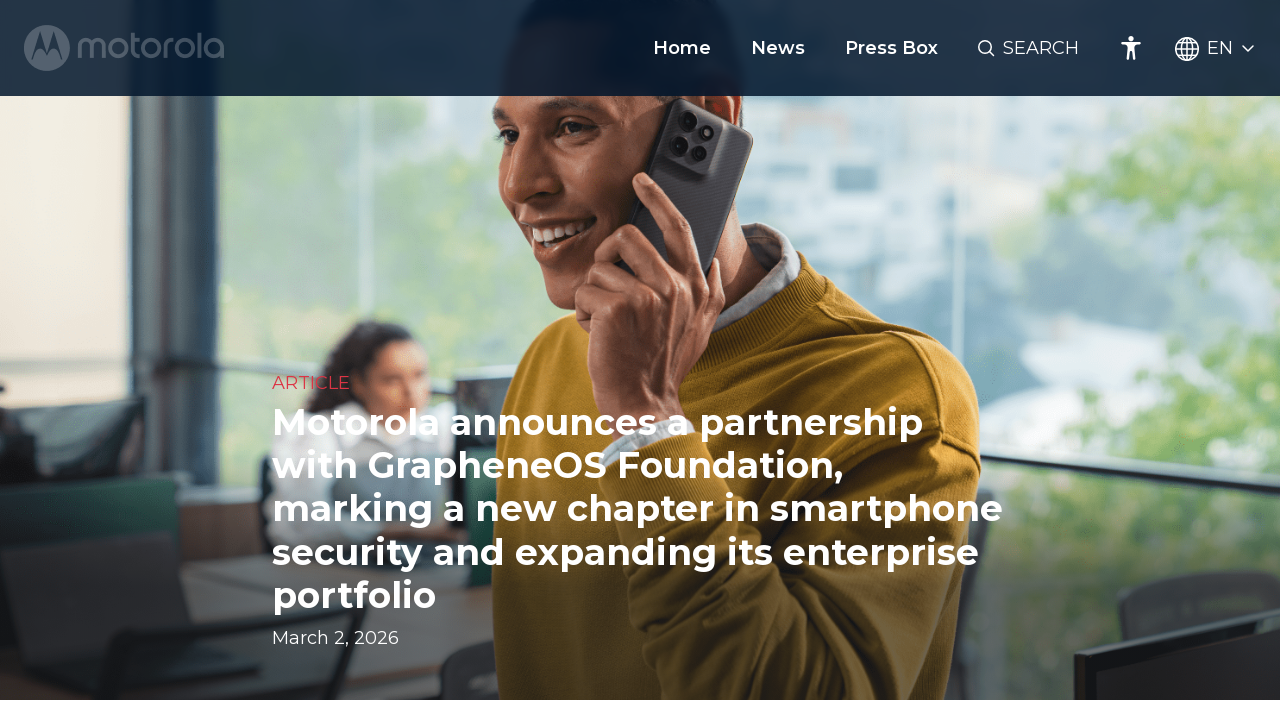

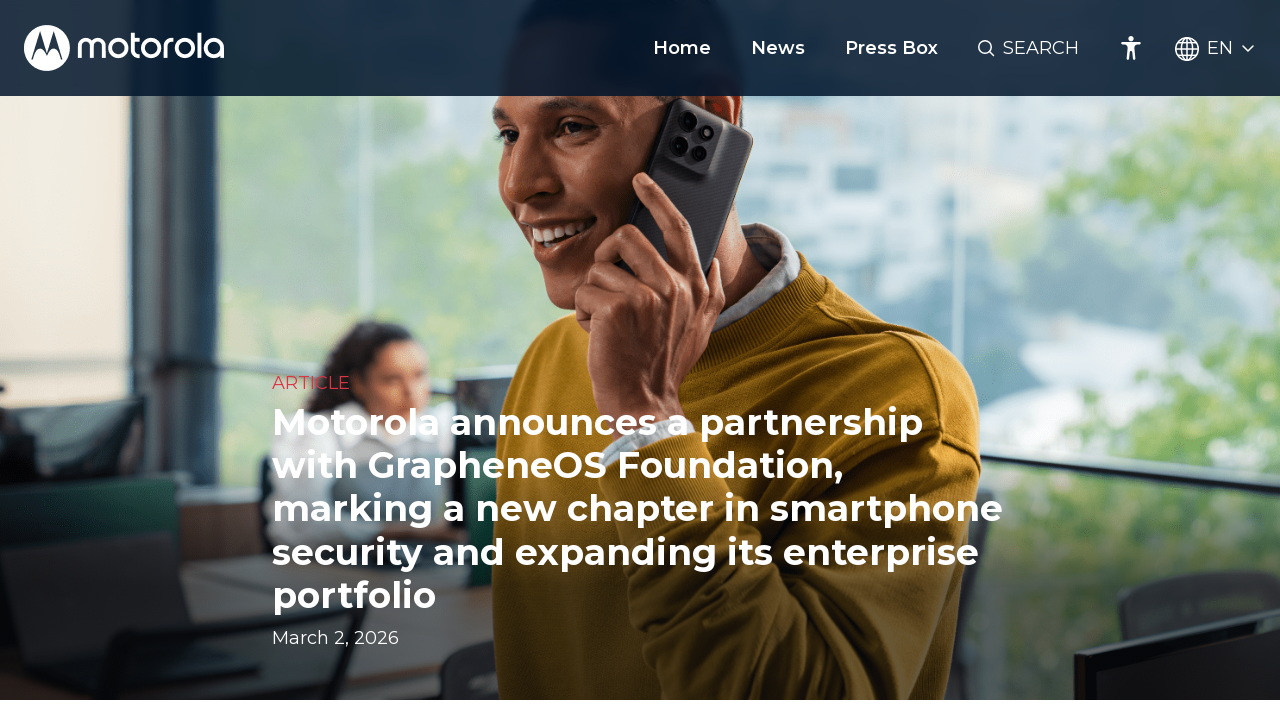